Tests the GreenKart vegetable shopping site by searching for products containing "ca", verifying 4 products are displayed, adding items to cart including one by index and one by name (Cashews), and verifying the brand logo text.

Starting URL: https://rahulshettyacademy.com/seleniumPractise/#/

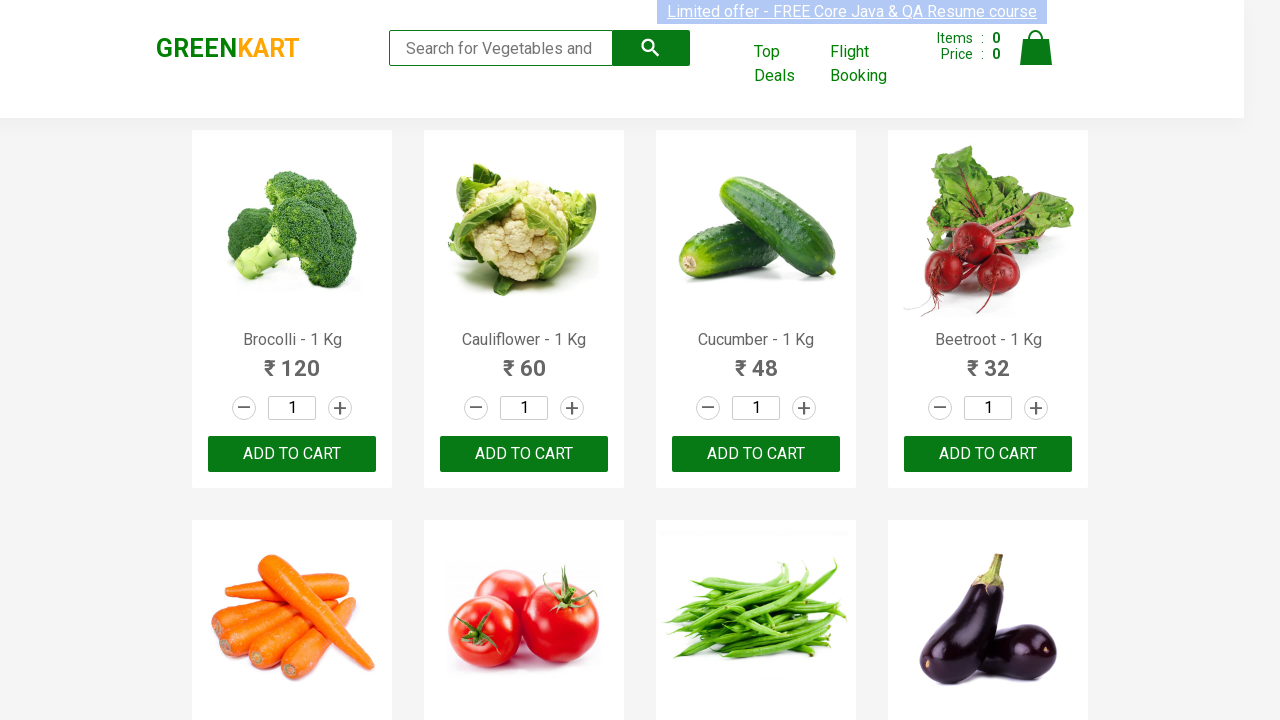

Products section loaded
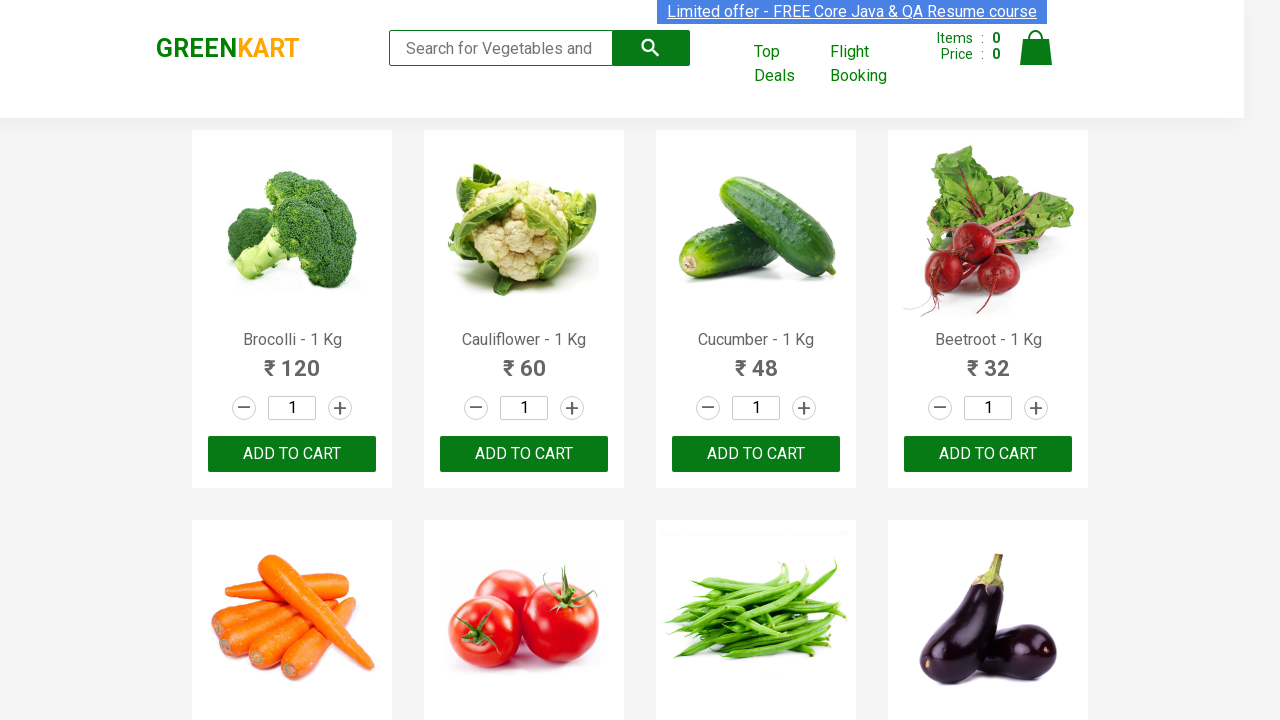

Entered search query 'ca' in search box on input.search-keyword
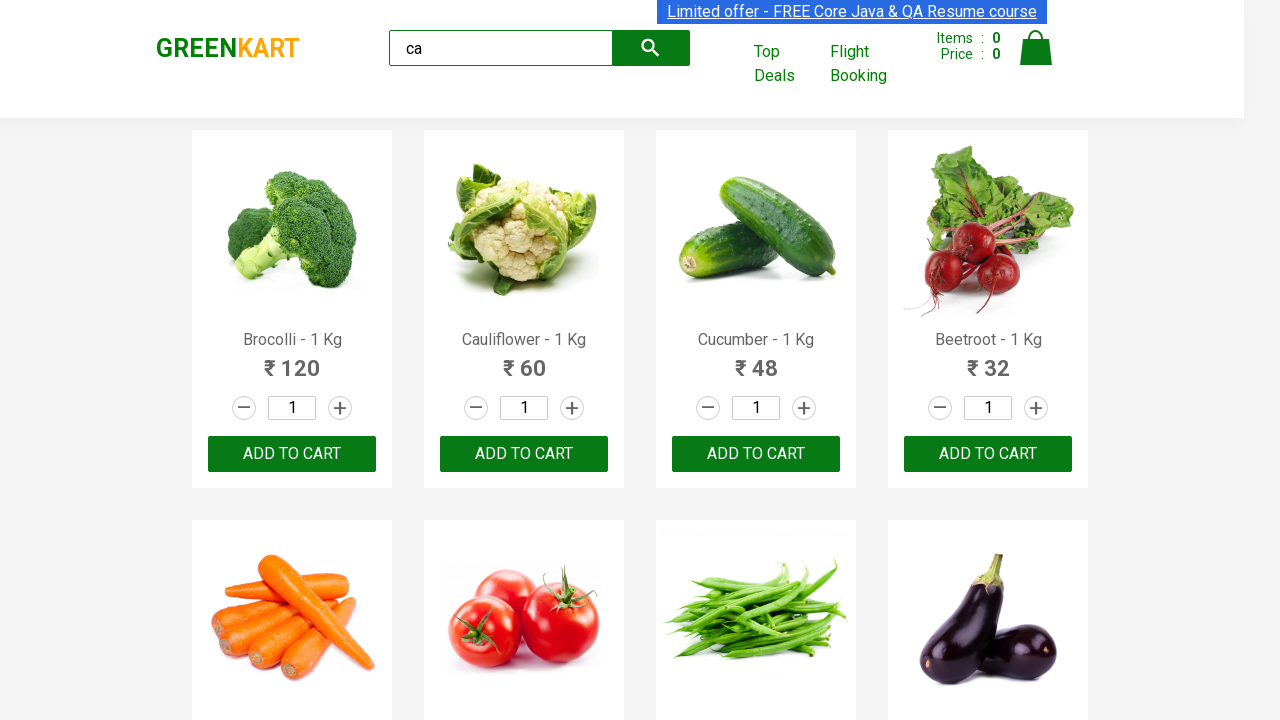

Waited for search results to filter
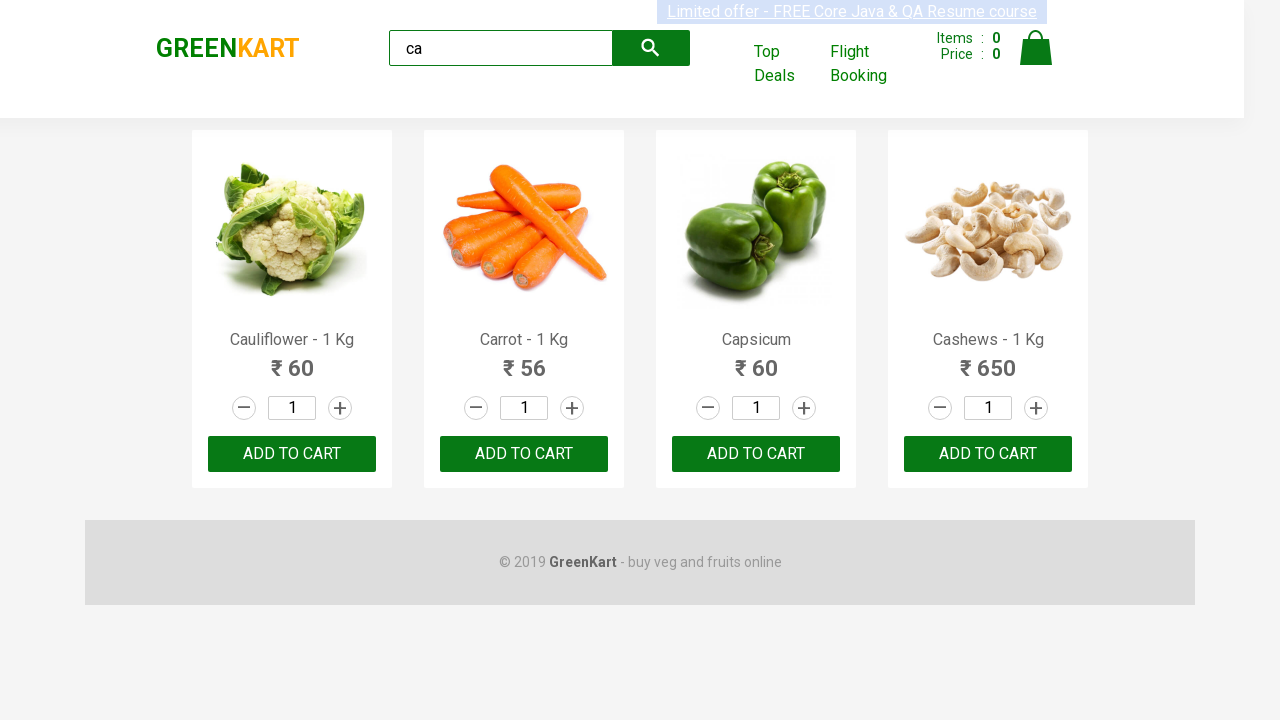

Verified 4 products are displayed after filtering
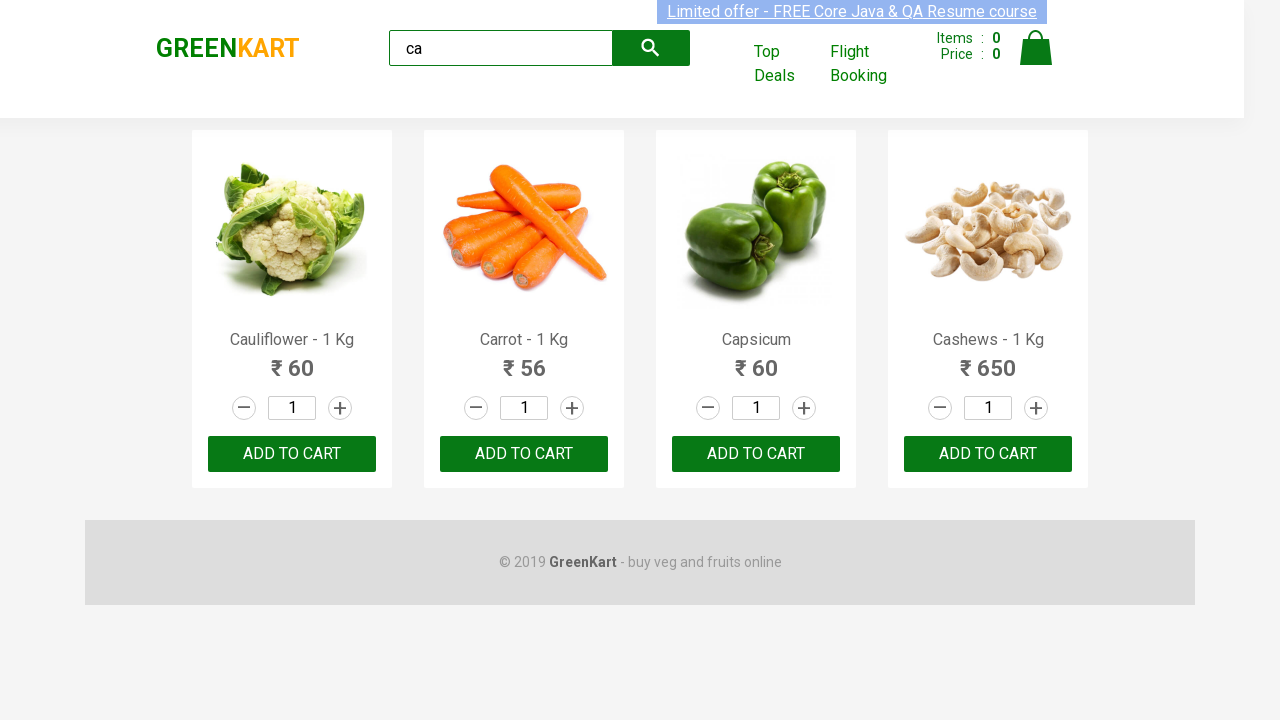

Clicked ADD TO CART on the 3rd product (index 2) at (756, 454) on .products .product >> nth=2 >> text=ADD TO CART
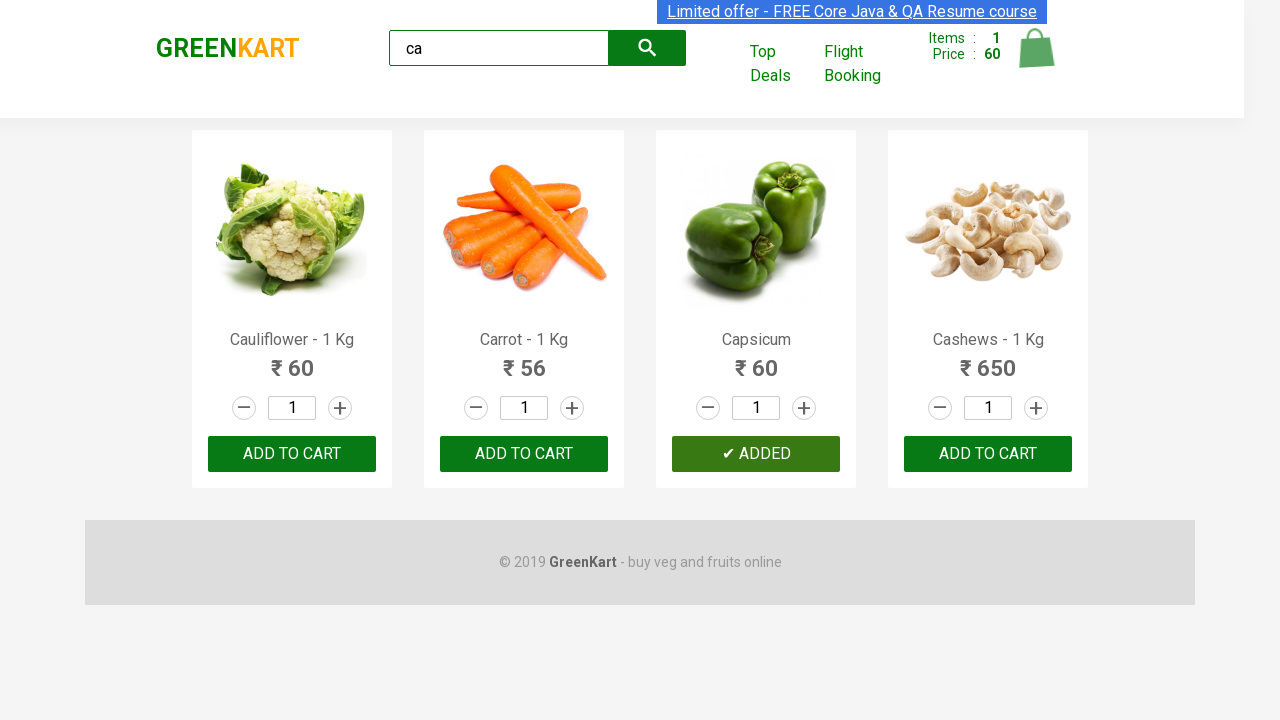

Clicked ADD TO CART for Cashews product at (988, 454) on .products .product >> nth=3 >> button
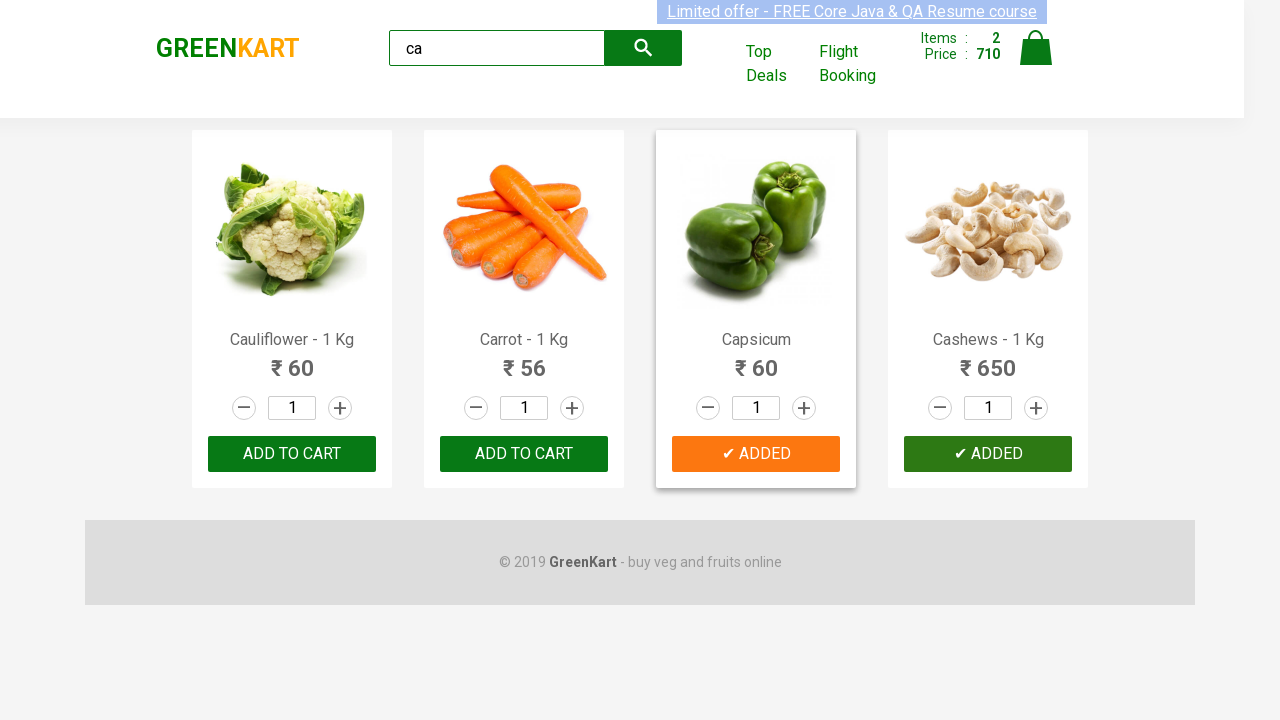

Verified brand logo text is 'GREENKART'
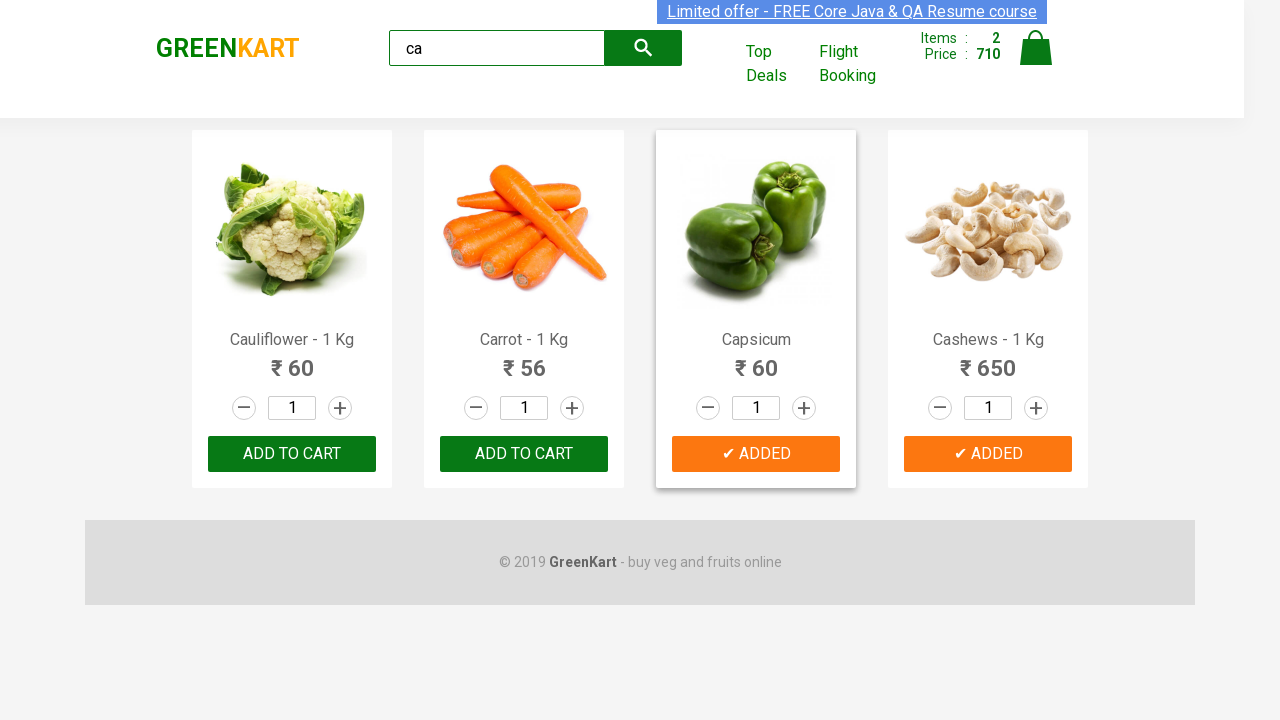

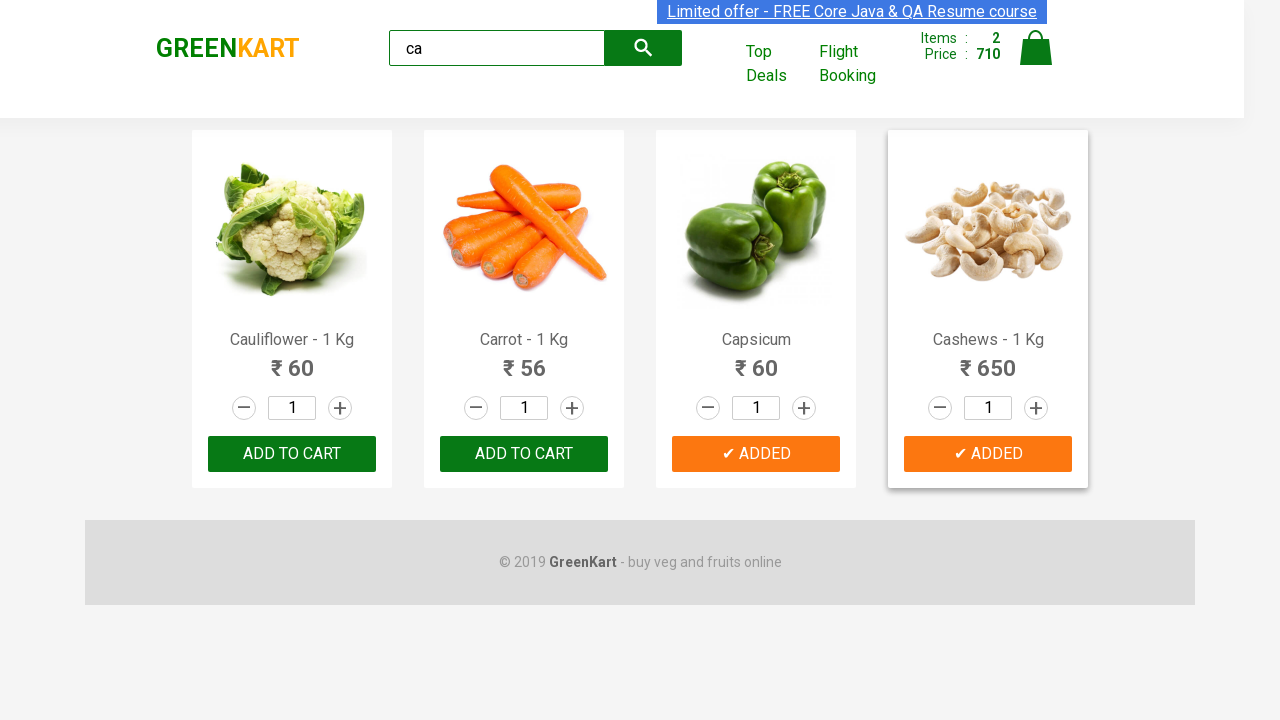